Tests the add/remove elements functionality by clicking the add button twice to create two delete buttons, then clicking one delete button to remove an element and verifying the counts.

Starting URL: http://the-internet.herokuapp.com/add_remove_elements/

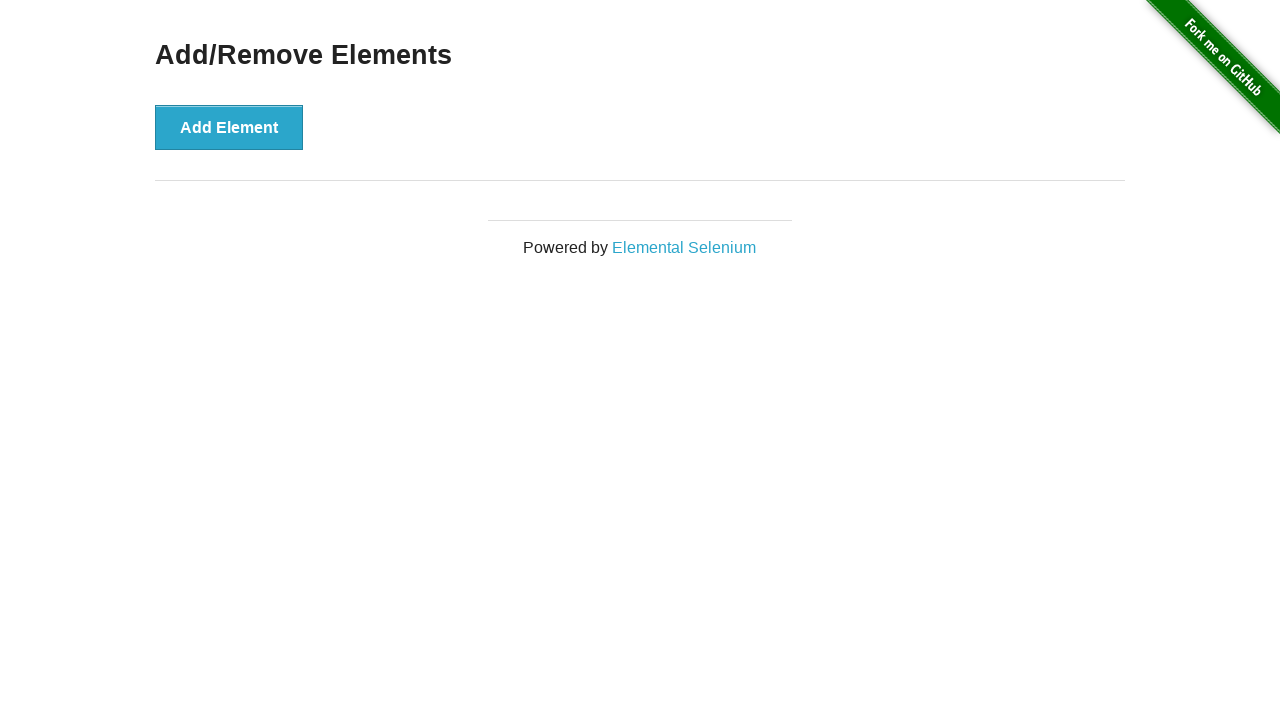

Navigated to add/remove elements page
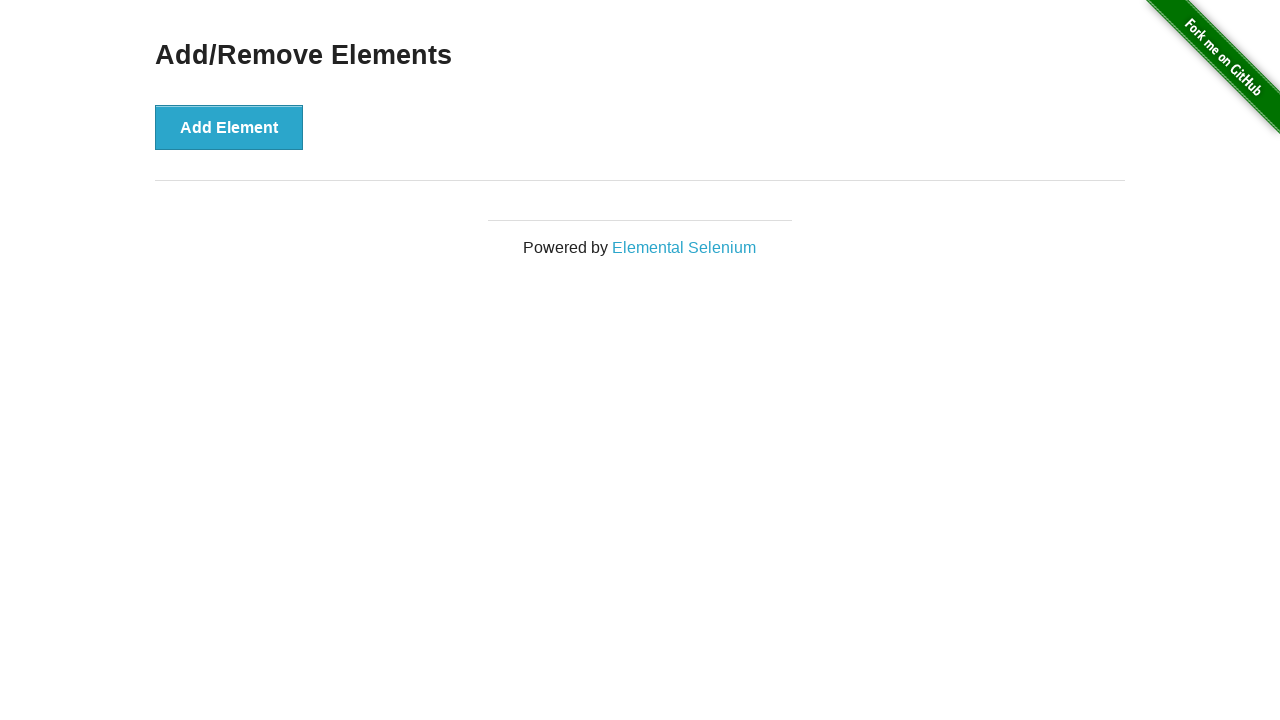

Clicked add button first time at (229, 127) on [onclick='addElement()']
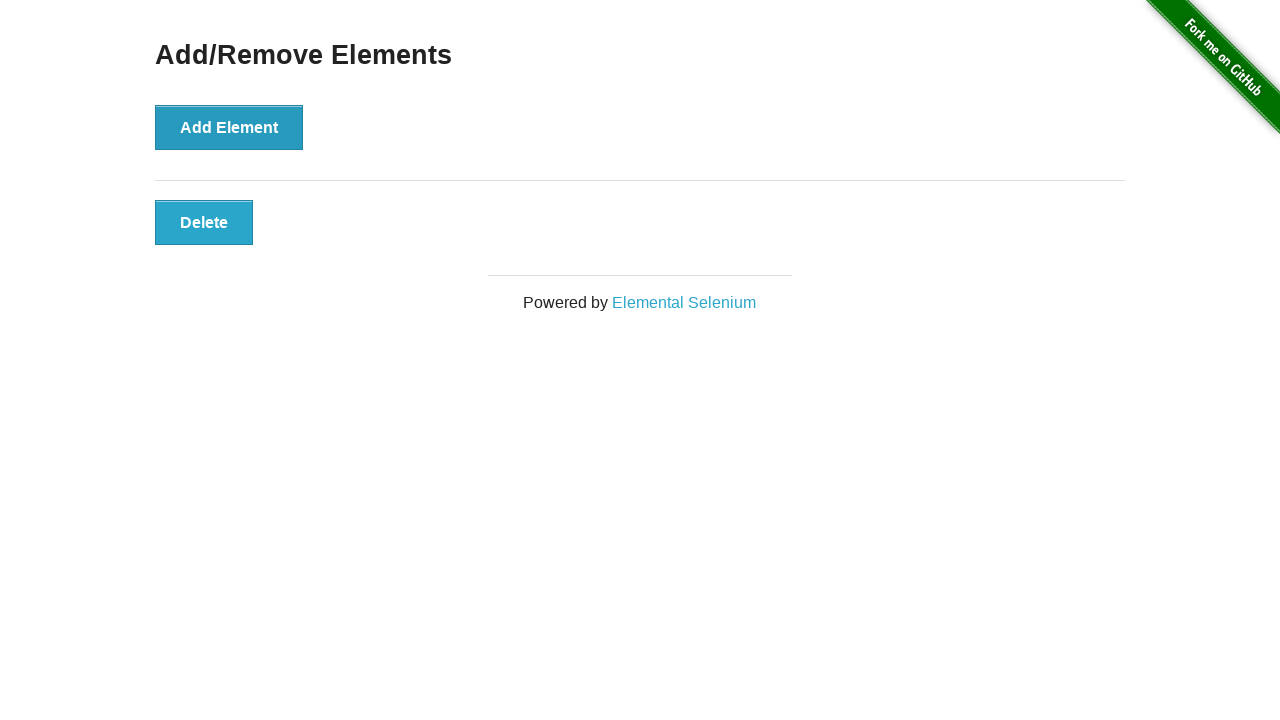

Clicked add button second time at (229, 127) on [onclick='addElement()']
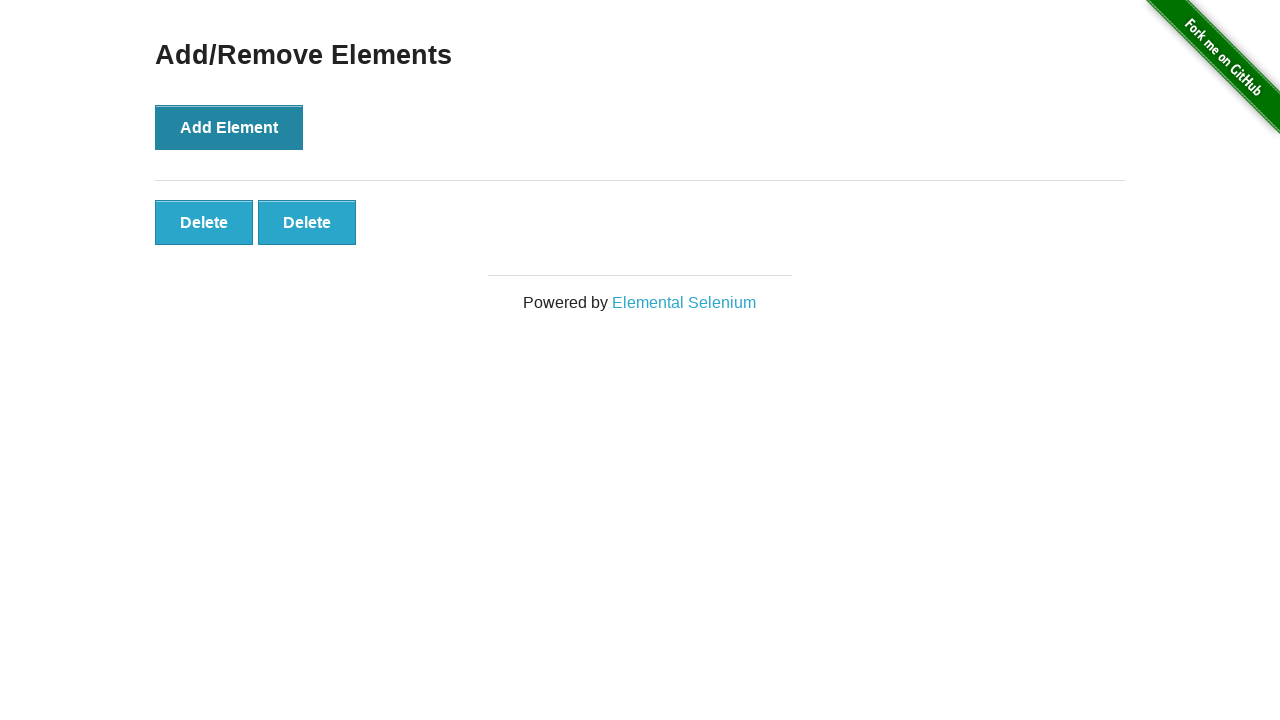

Verified two delete buttons exist
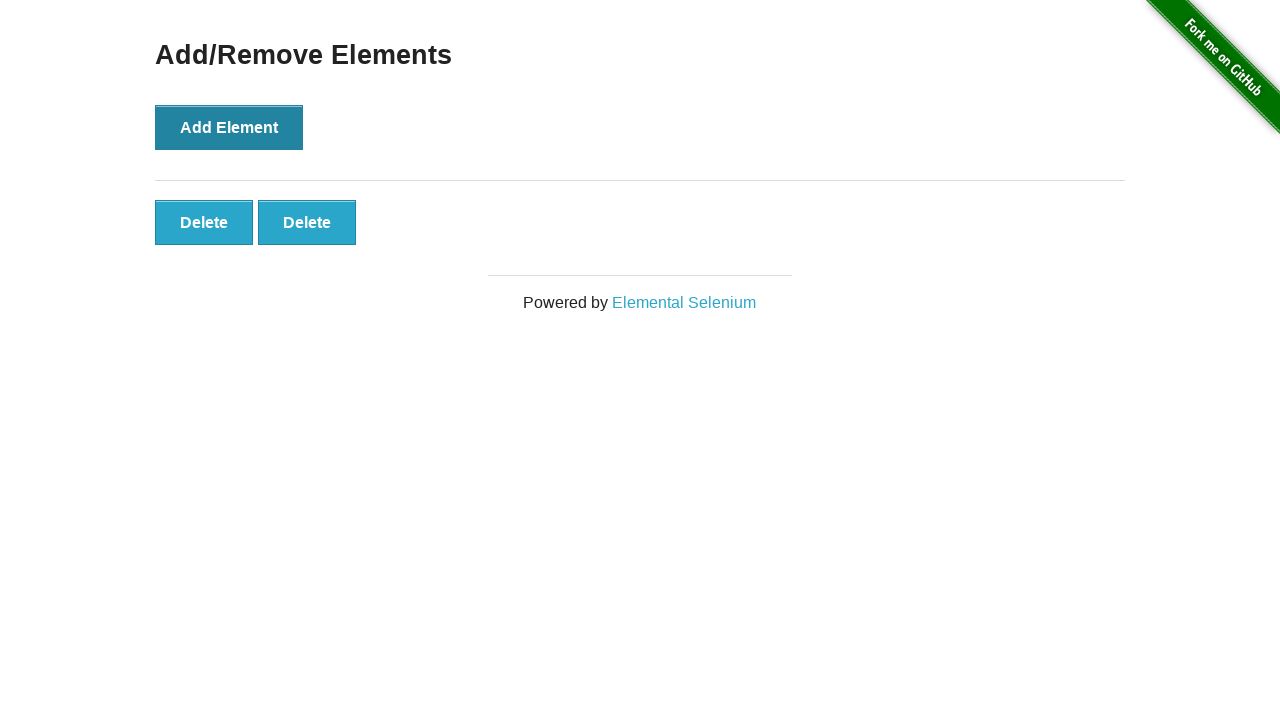

Clicked second delete button to remove one element at (307, 222) on [onclick='deleteElement()'] >> nth=1
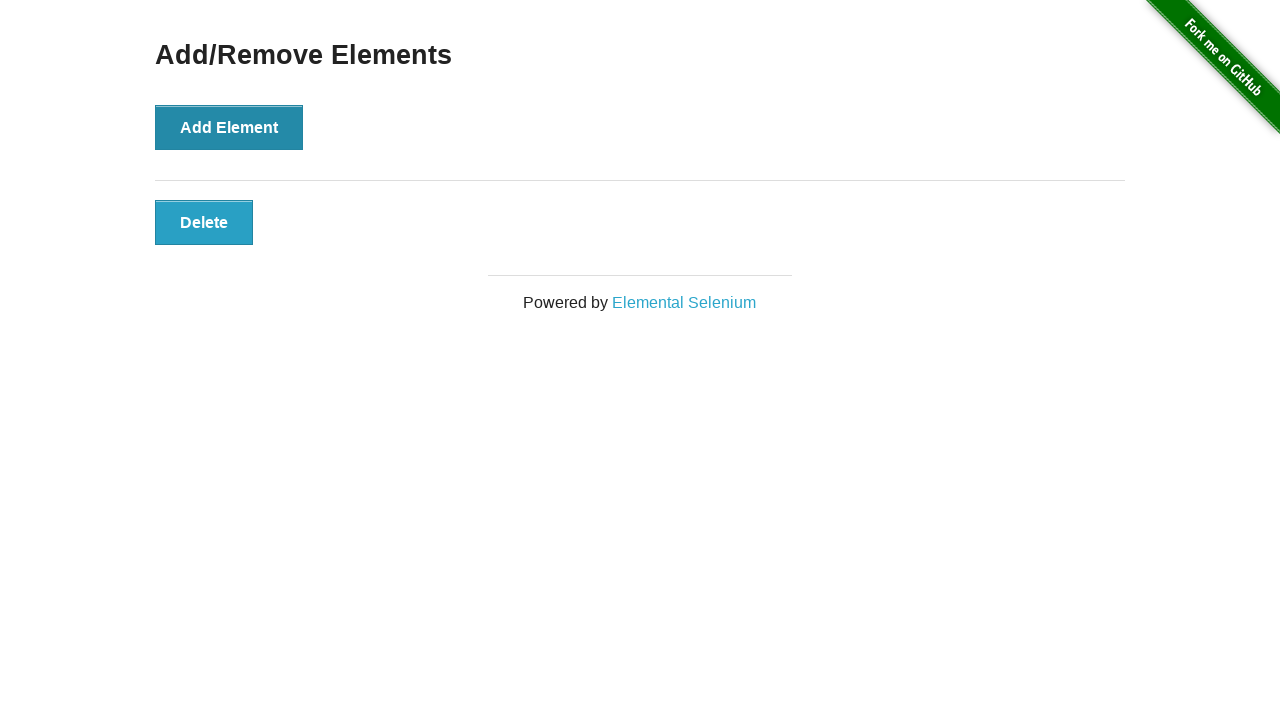

Verified only one delete button remains
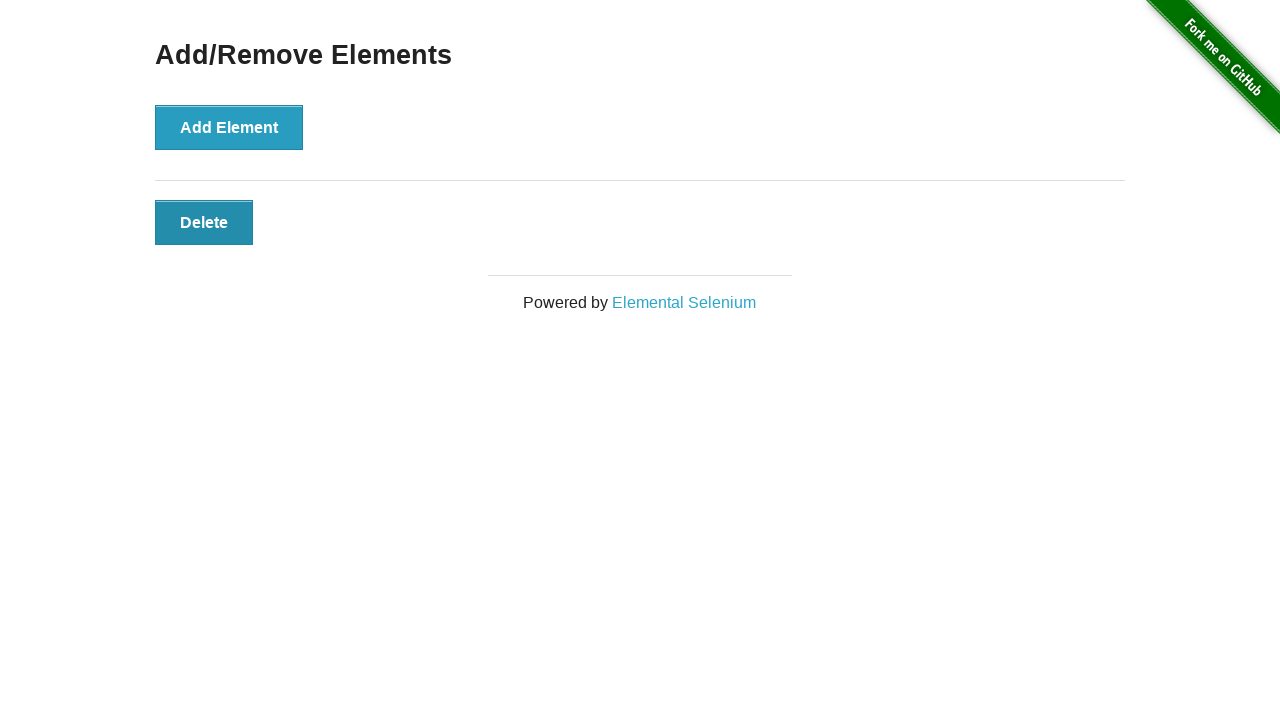

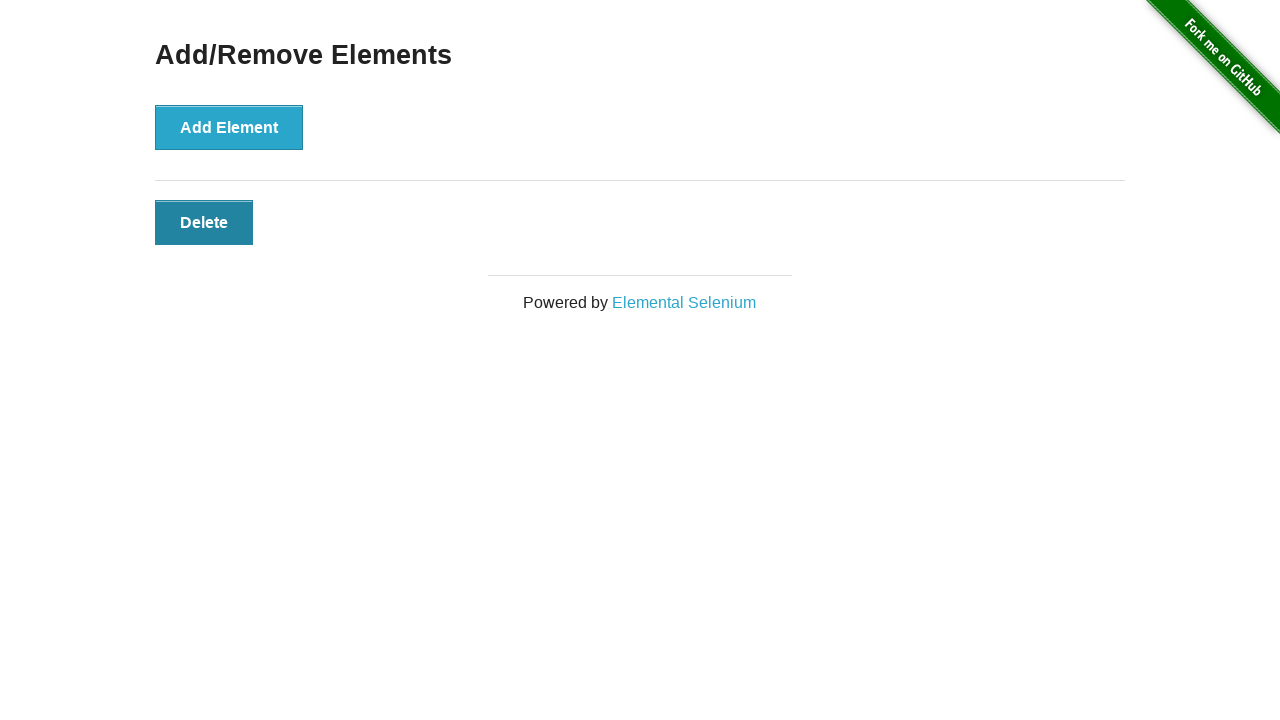